Tests validation error when entering too few numbers in phone number field

Starting URL: https://project-brown-kappa.vercel.app/home

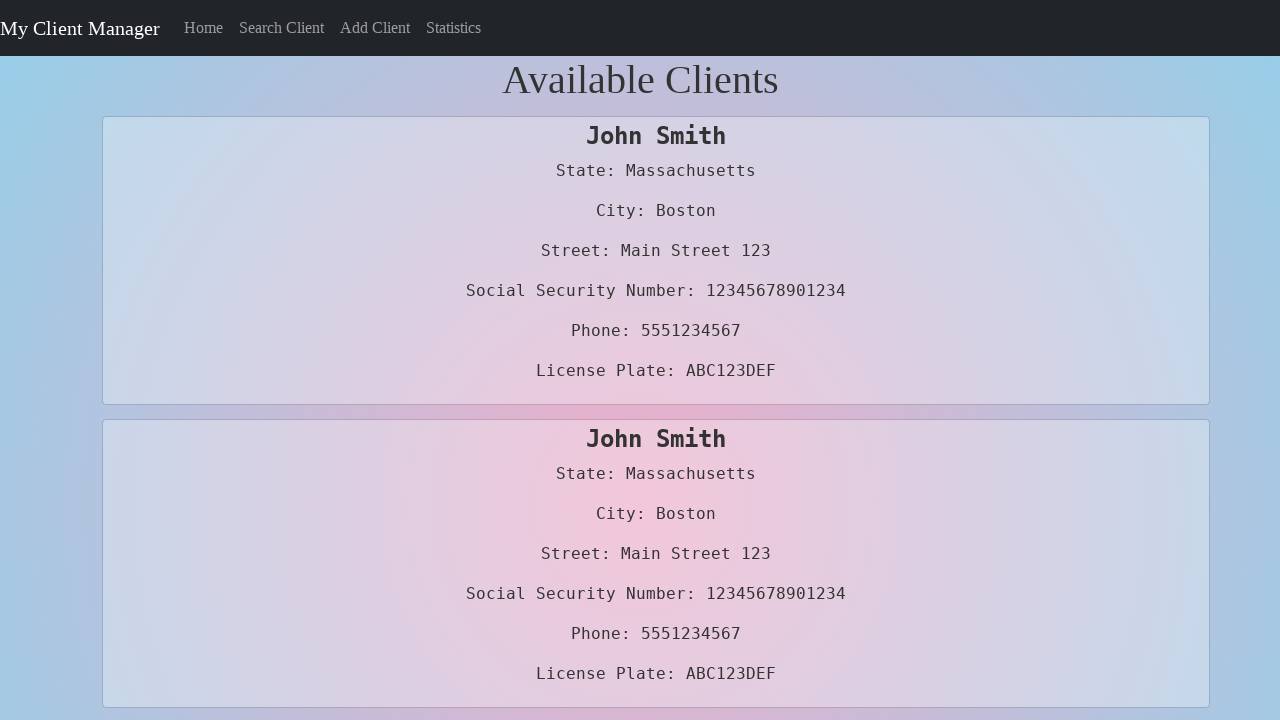

Clicked on Add Client link at (375, 28) on text=Add Client
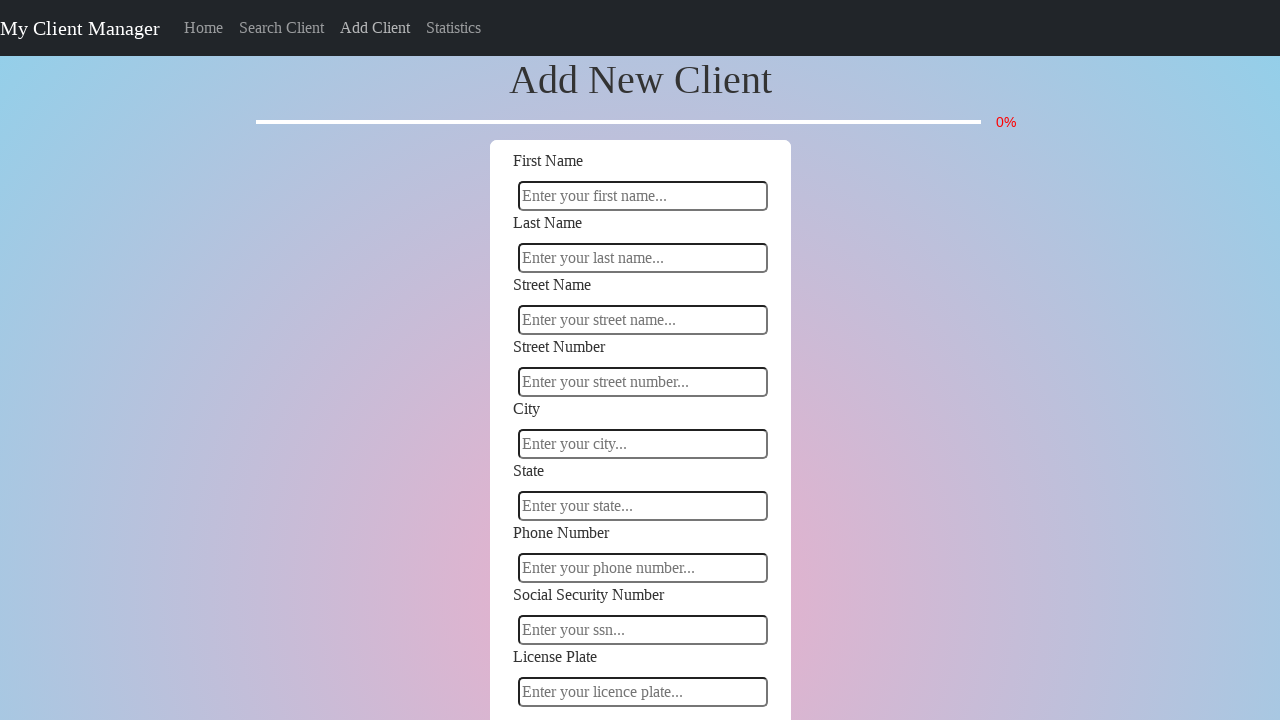

Scrolled down 2000 pixels
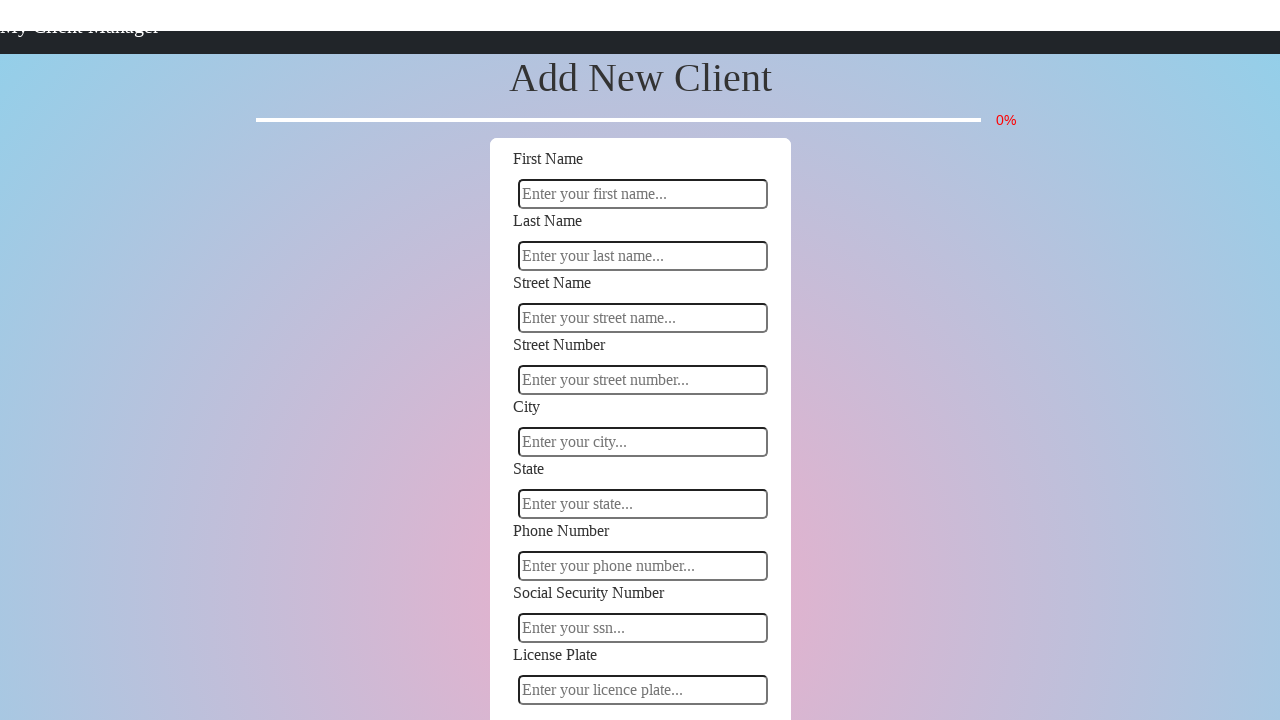

Scrolled down another 2000 pixels
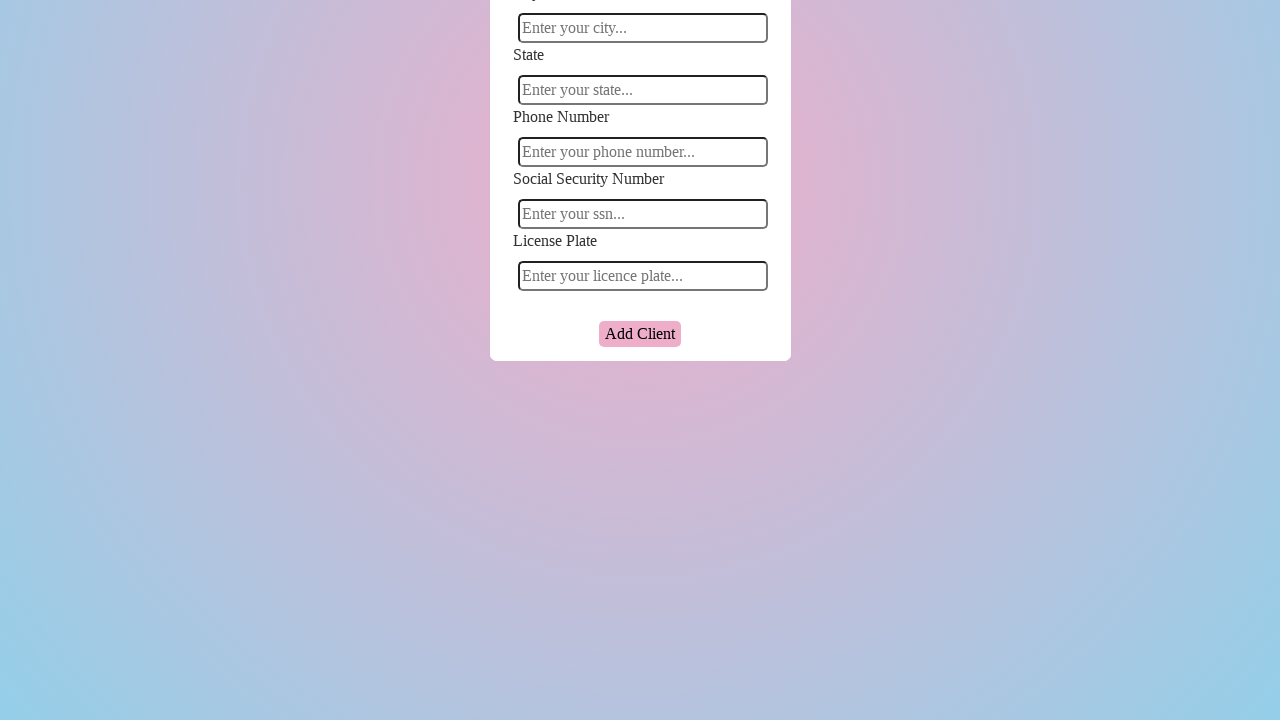

Entered phone number with too few digits: 076568906 on #Phone-Number
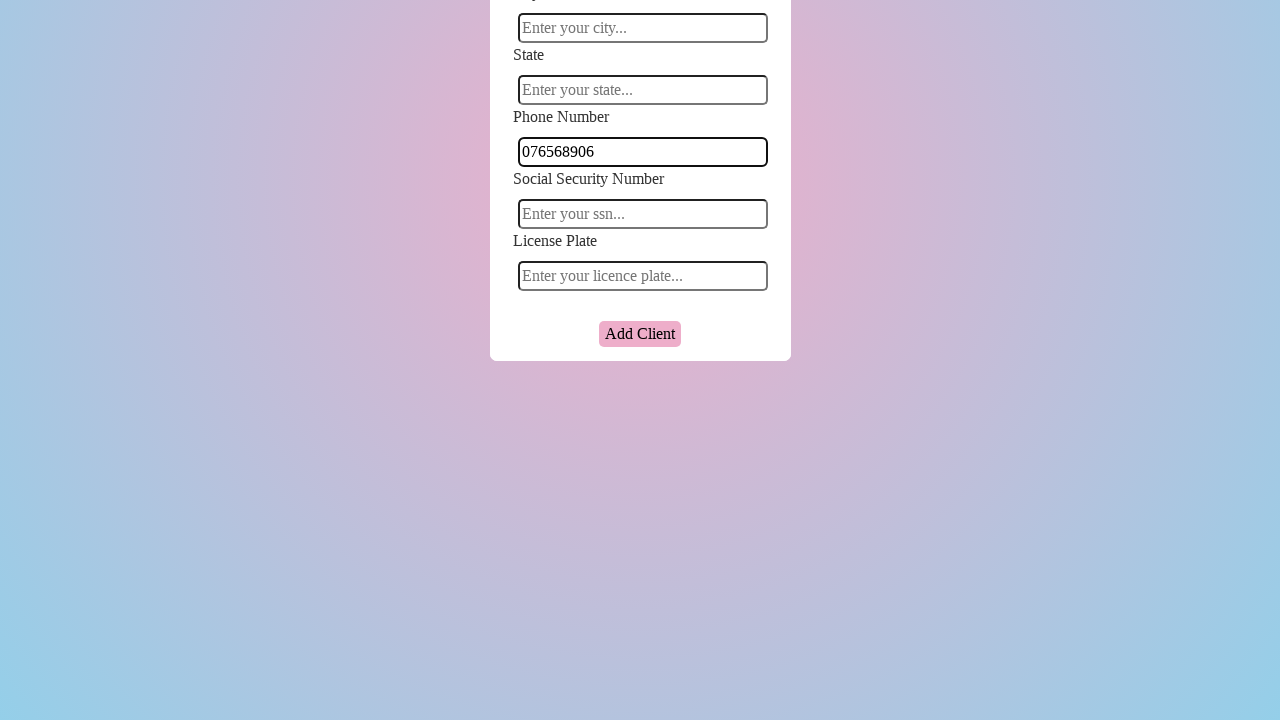

Clicked on SSN field to trigger phone number validation at (642, 214) on #Social\ Security\ Number
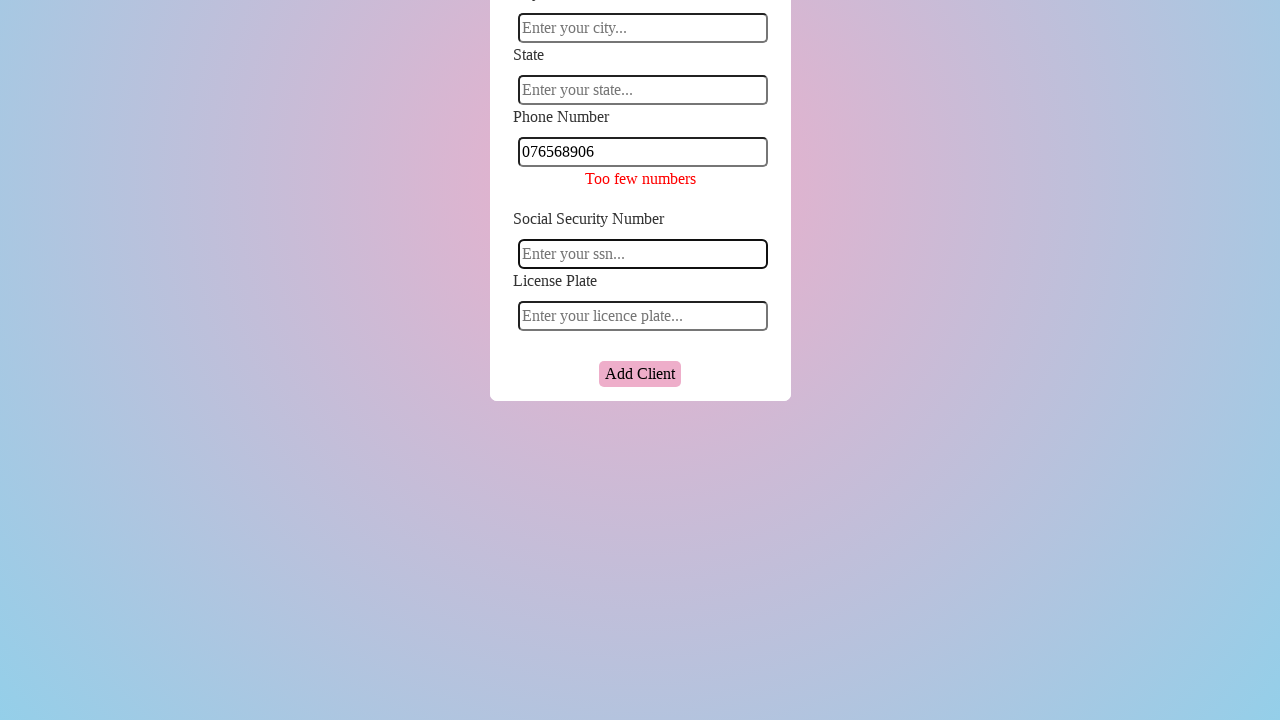

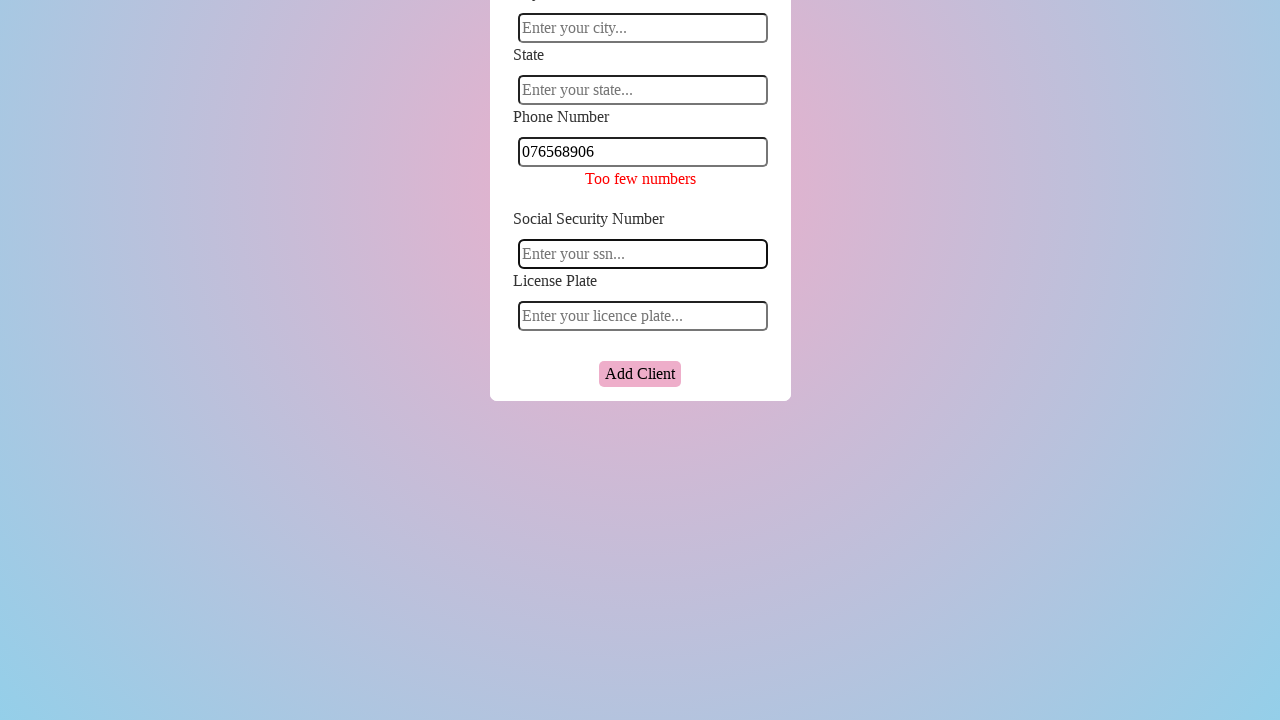